Tests window handling by opening a new tab/window and switching between parent and child windows to verify navigation

Starting URL: https://www.letskodeit.com/practice

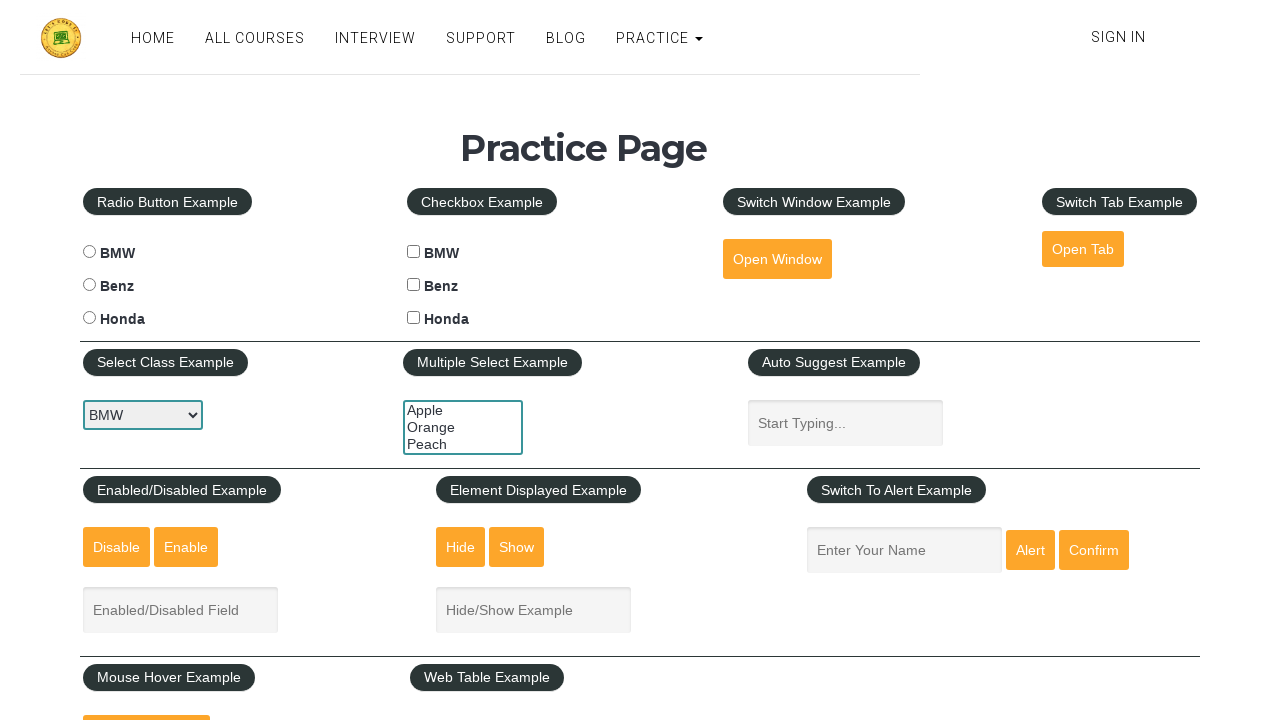

Clicked the 'Open Tab' button to initiate new tab opening at (1083, 249) on xpath=//fieldset/a[@id='opentab']
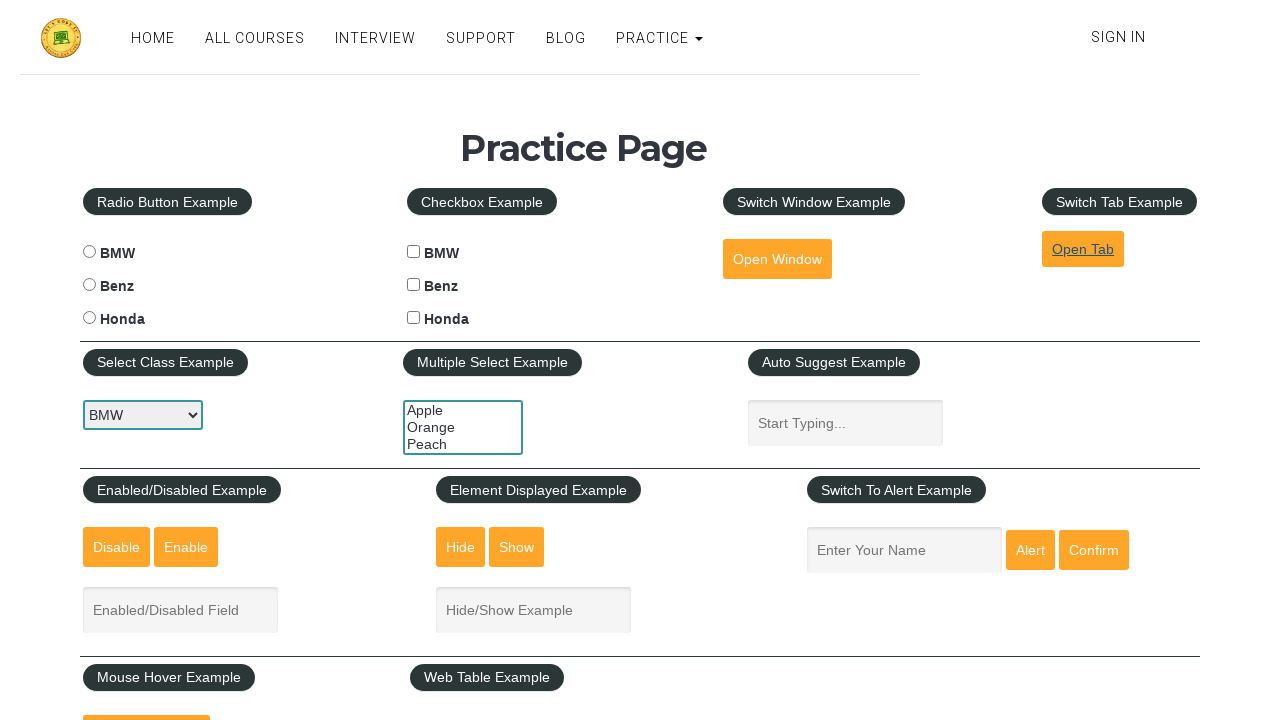

Clicked 'Open Tab' button again and waited for new page to open at (1083, 249) on xpath=//fieldset/a[@id='opentab']
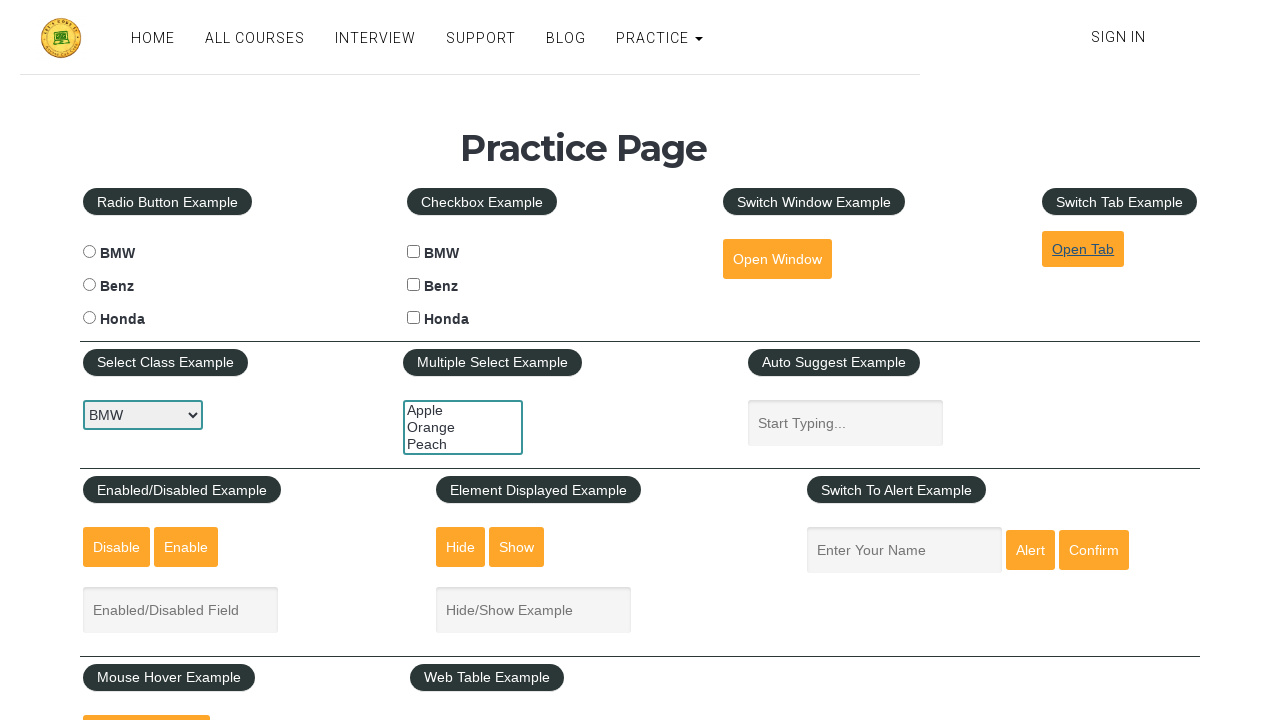

New tab/window opened successfully
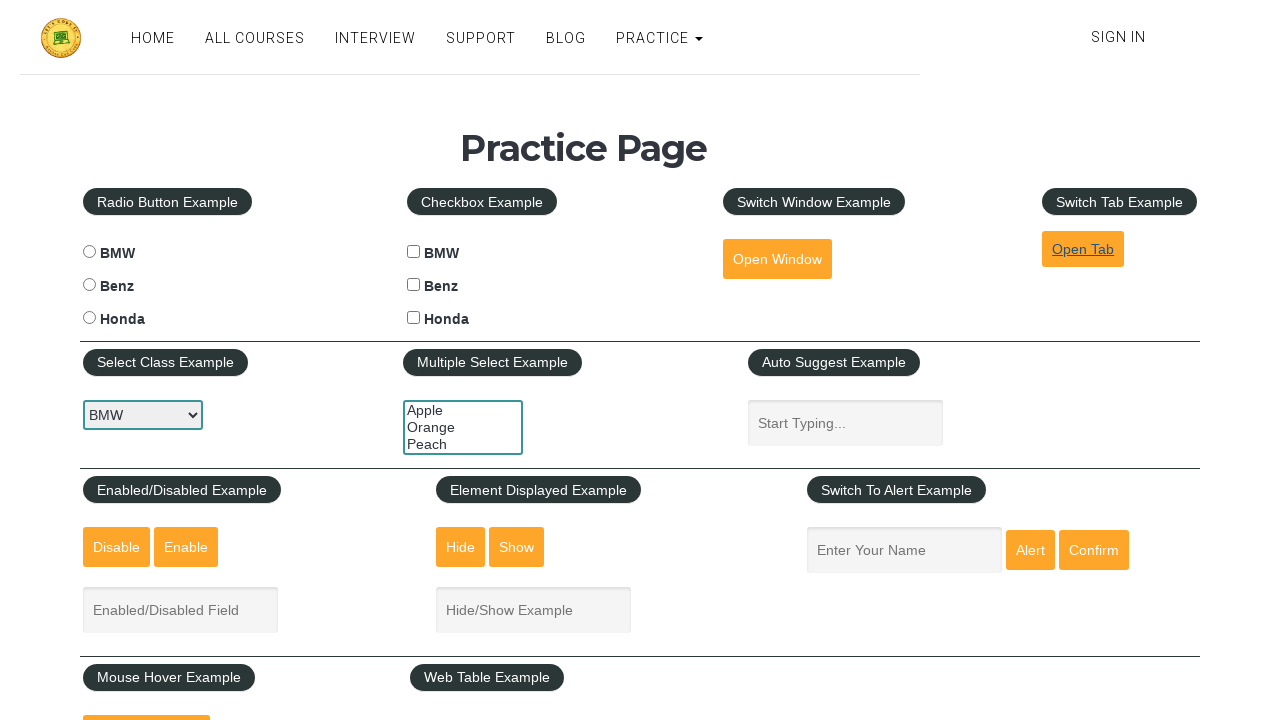

Retrieved child tab URL: https://www.letskodeit.com/courses
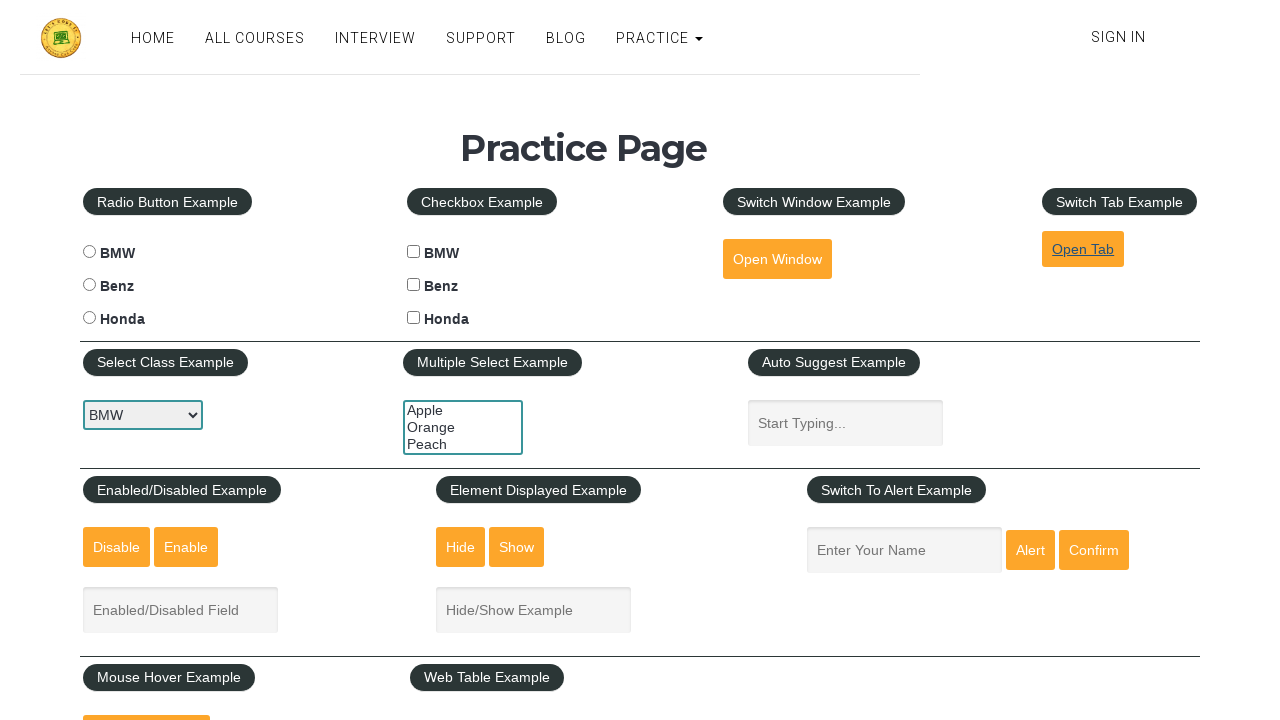

Verified child tab URL contains 'letskodeit.com'
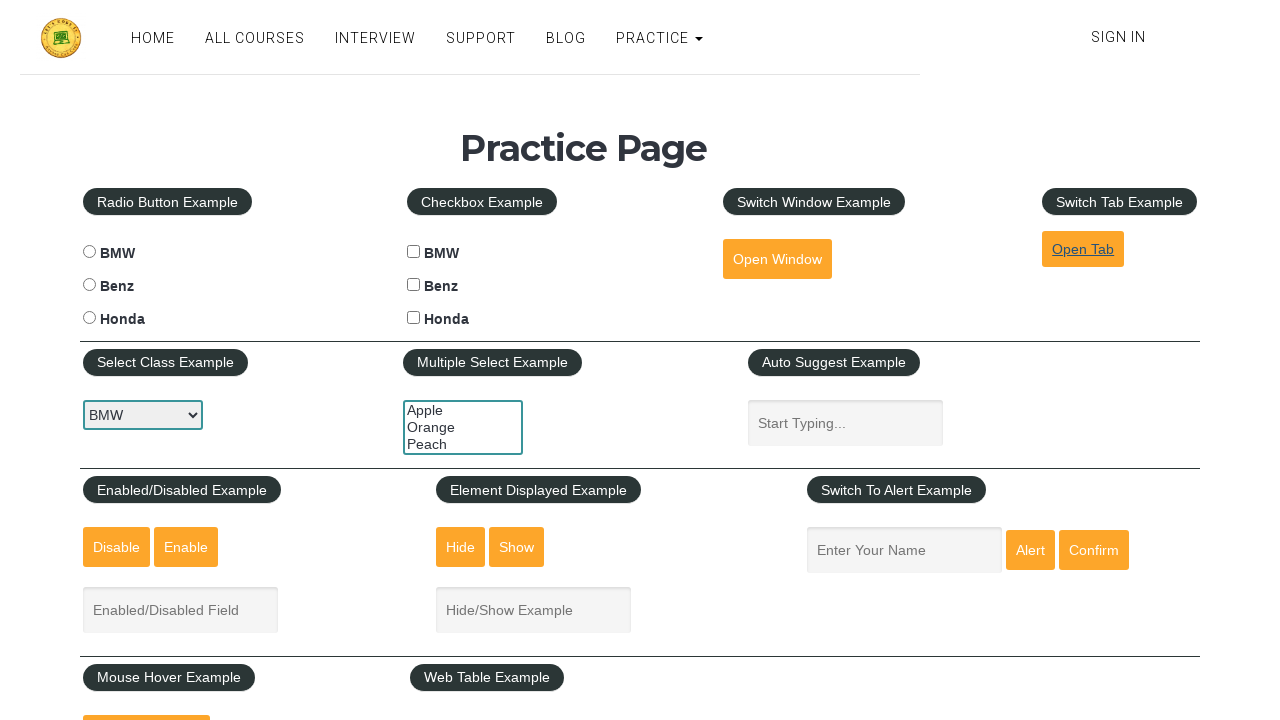

Retrieved parent tab URL: https://www.letskodeit.com/practice
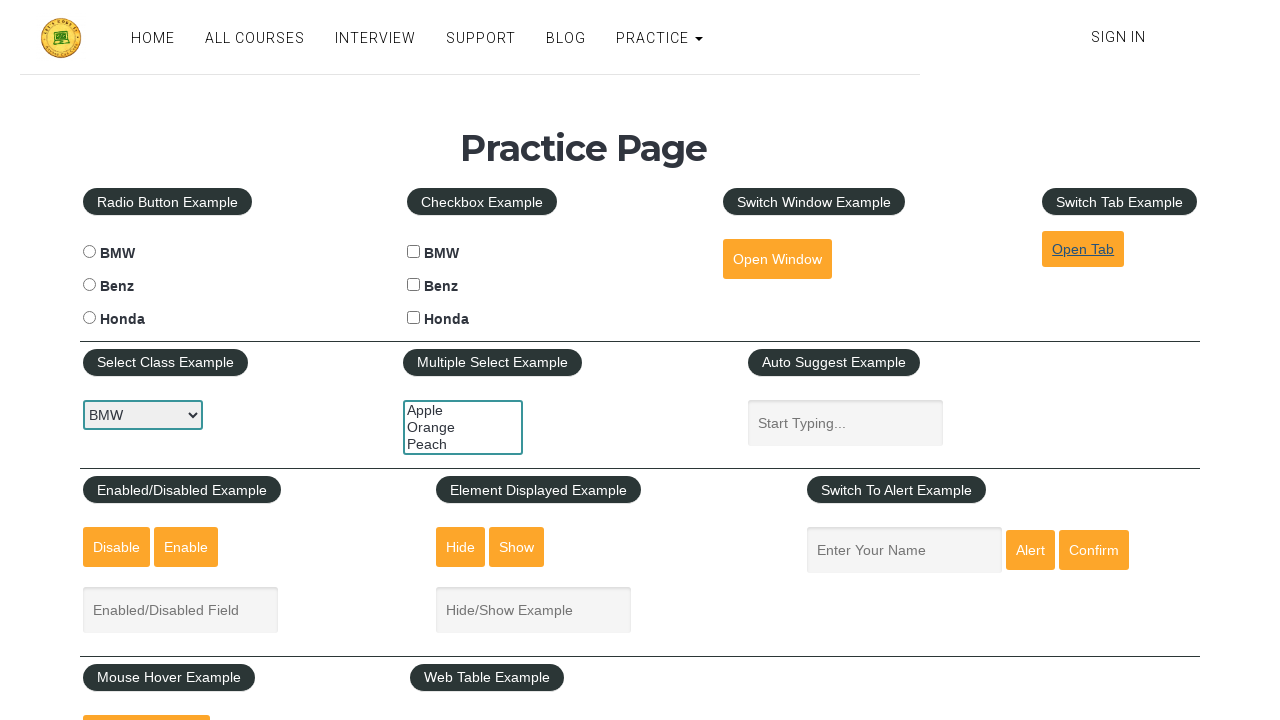

Verified parent tab URL is 'https://www.letskodeit.com/practice'
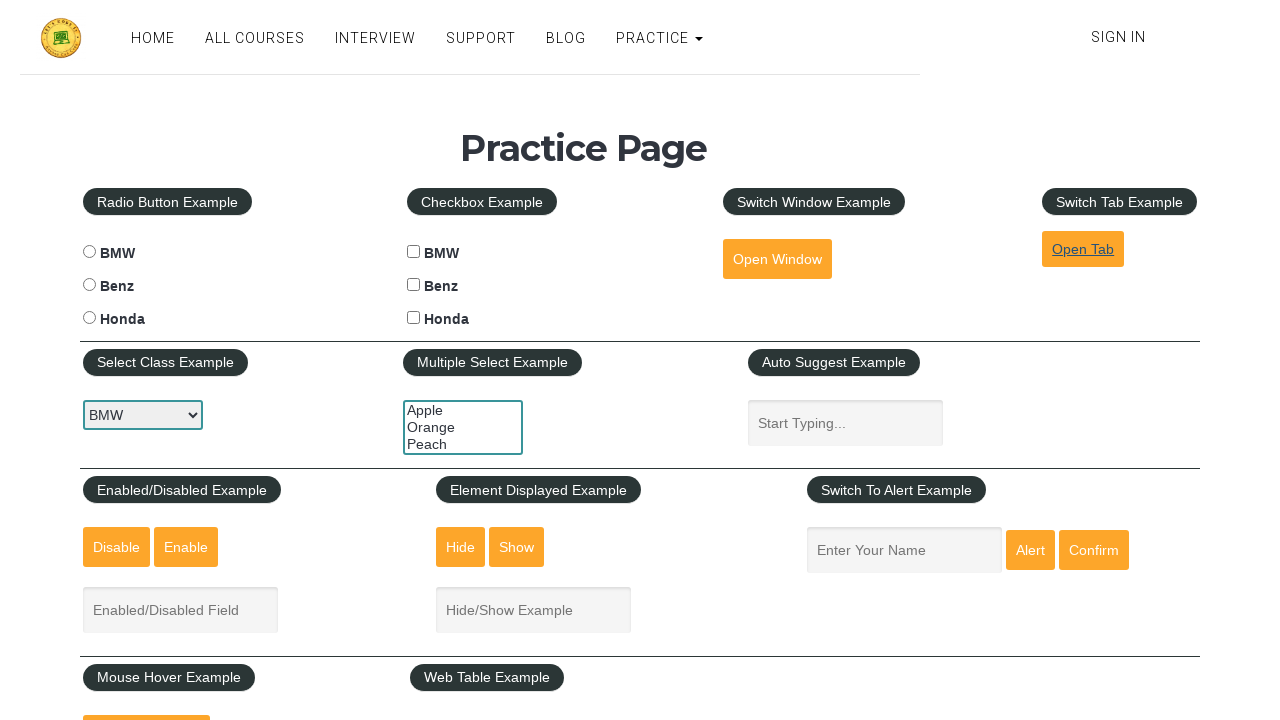

Closed the child tab/window
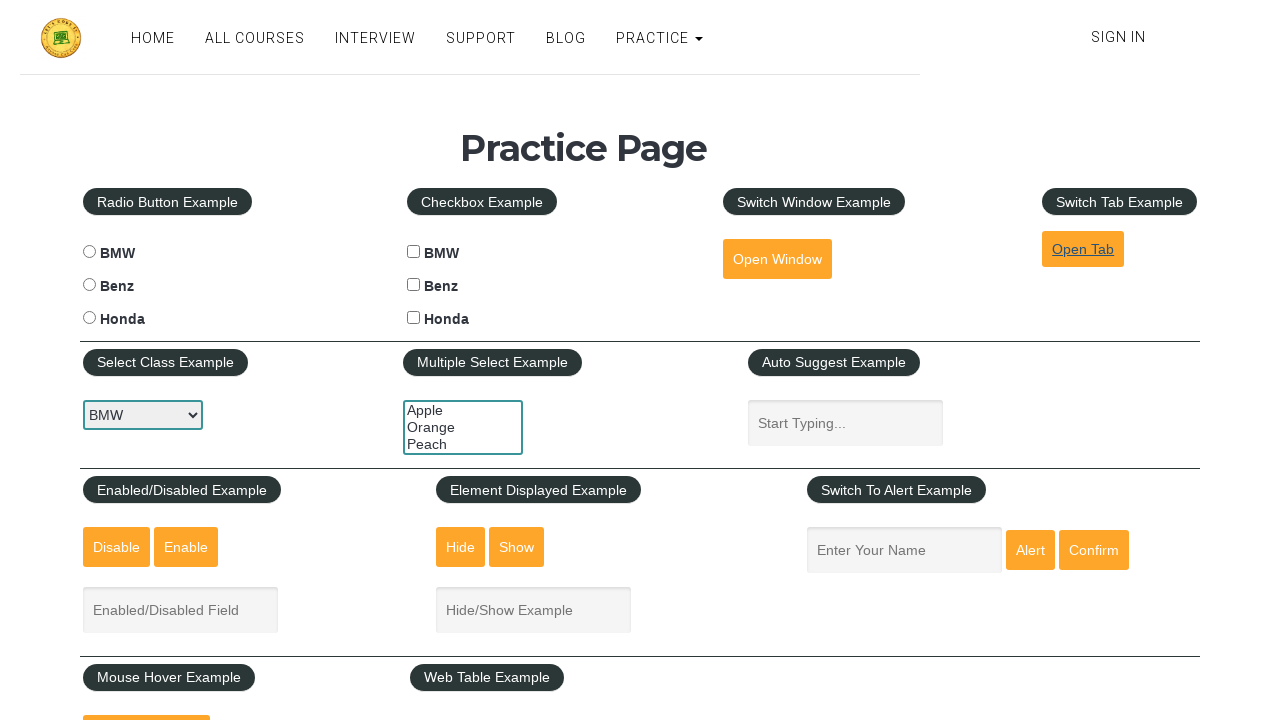

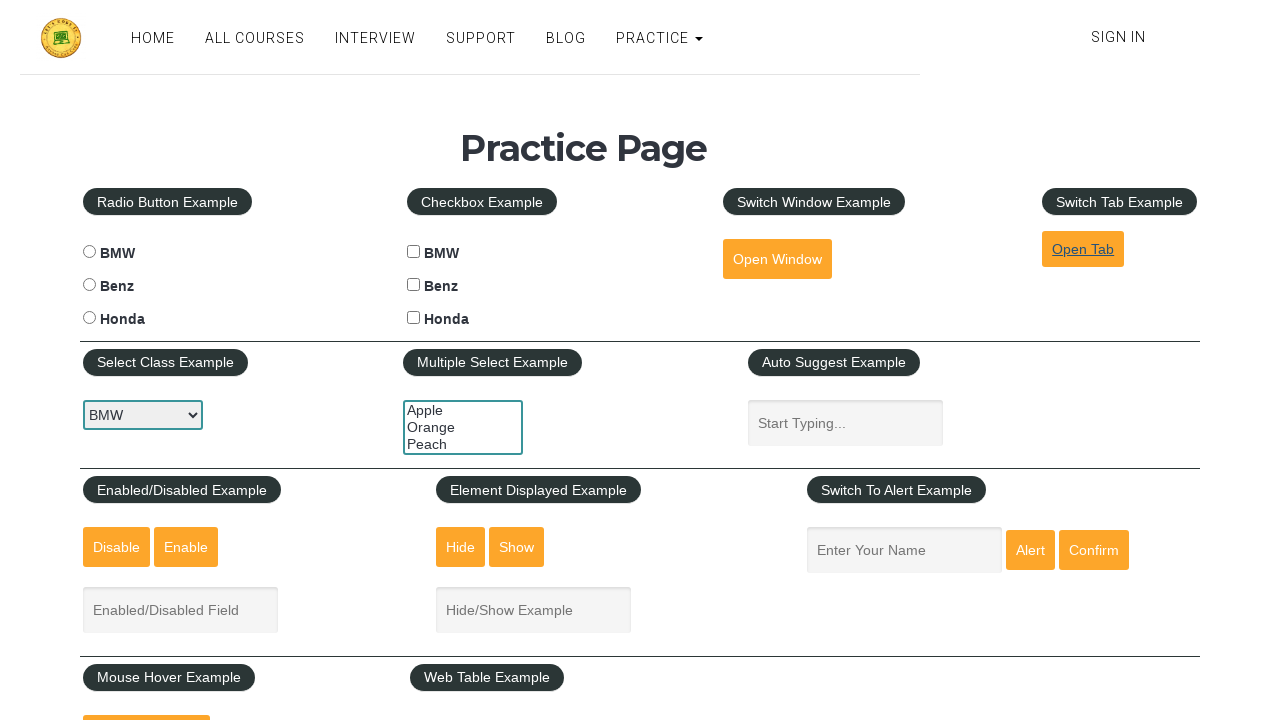